Tests the hotel listing functionality by clicking the hotel list button and verifying that 10 hotels are displayed

Starting URL: http://hotel-v3.progmasters.hu/

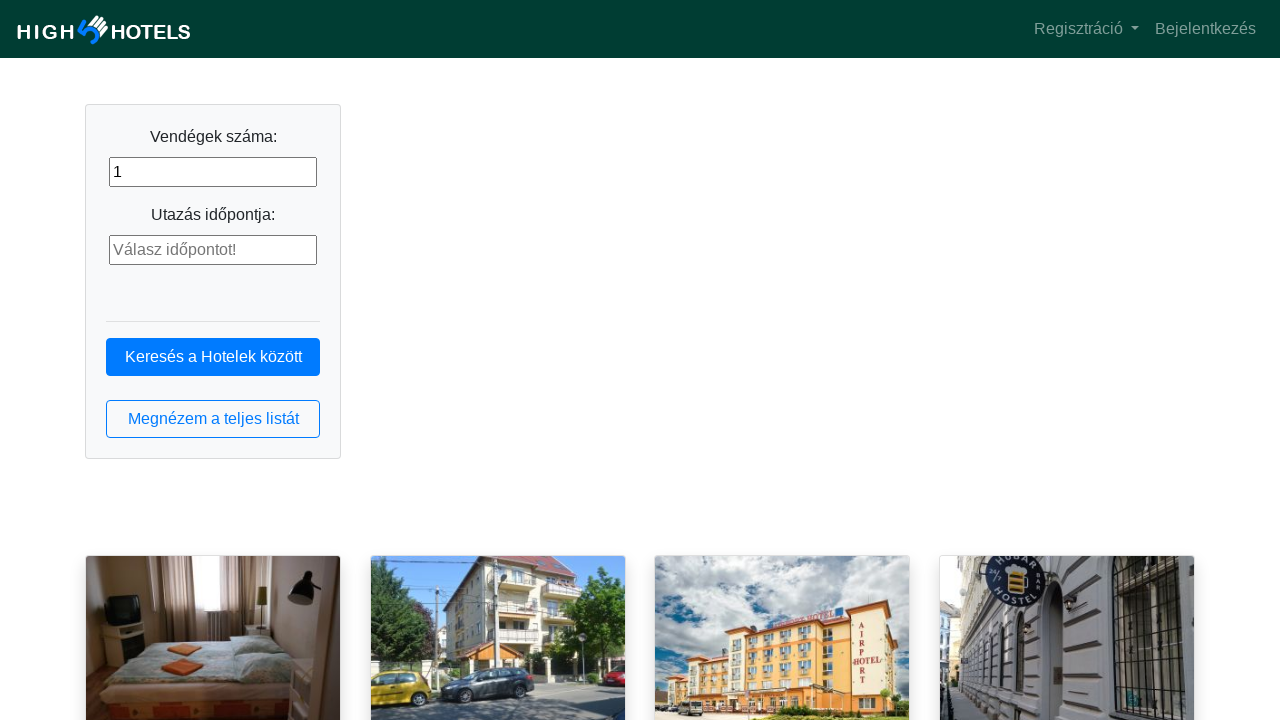

Clicked the hotel list button at (213, 419) on button.btn.btn-outline-primary.btn-block
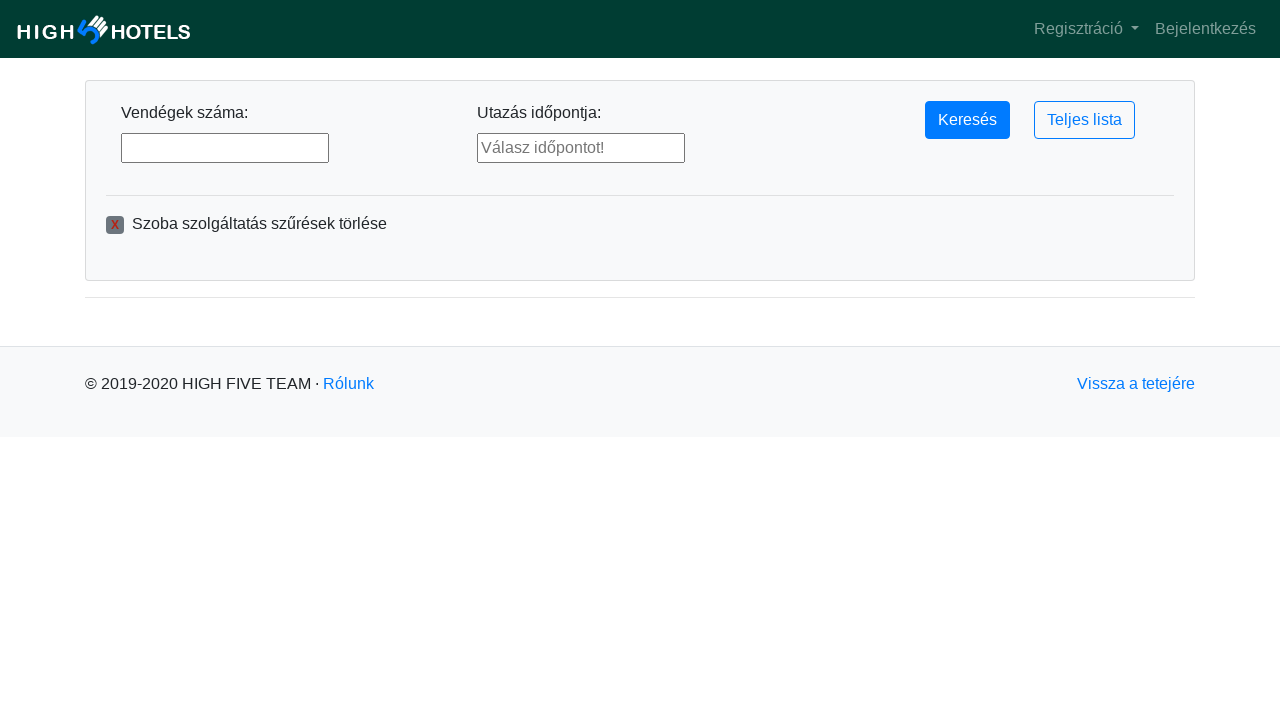

Waited for hotel list to load
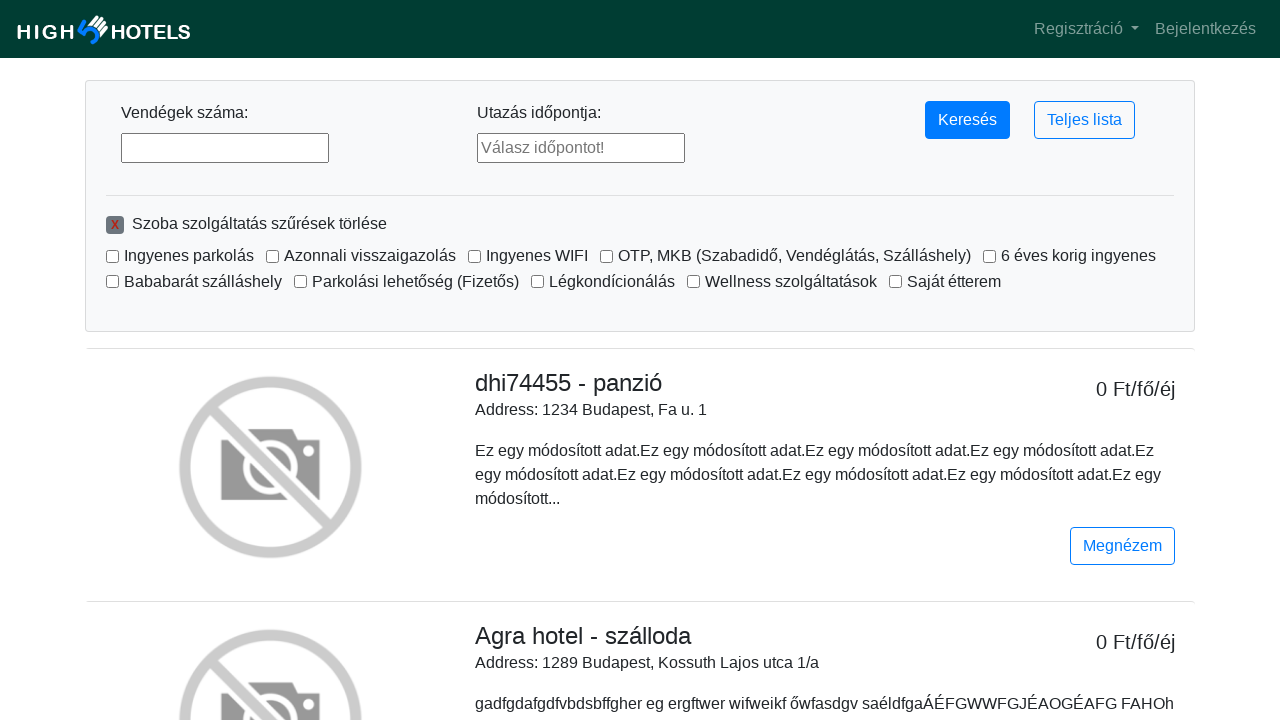

Located all hotel item headers
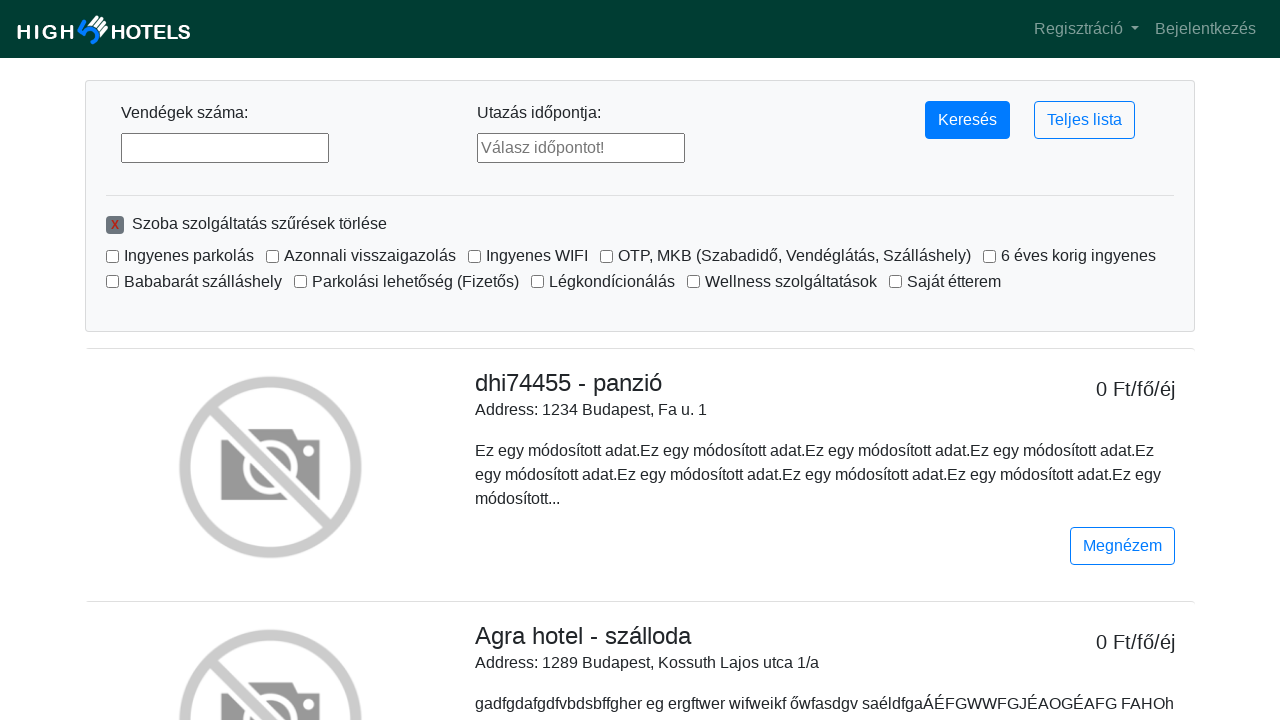

First hotel item is visible and ready
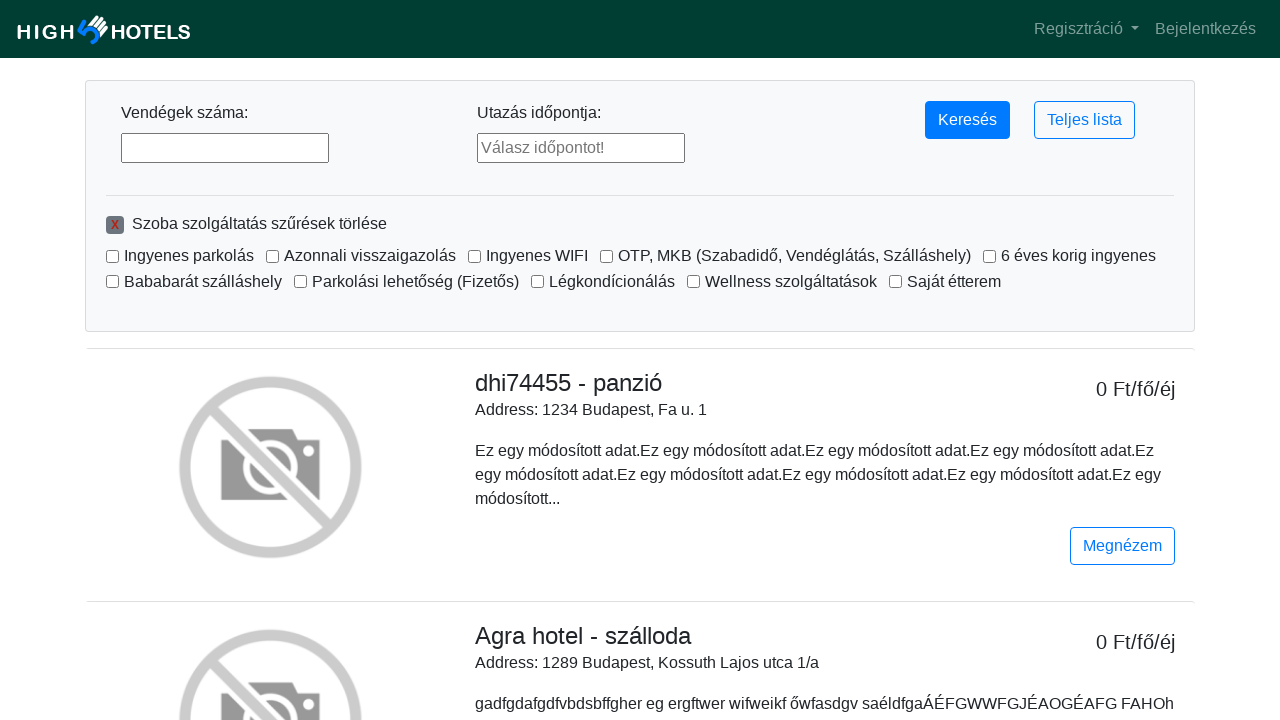

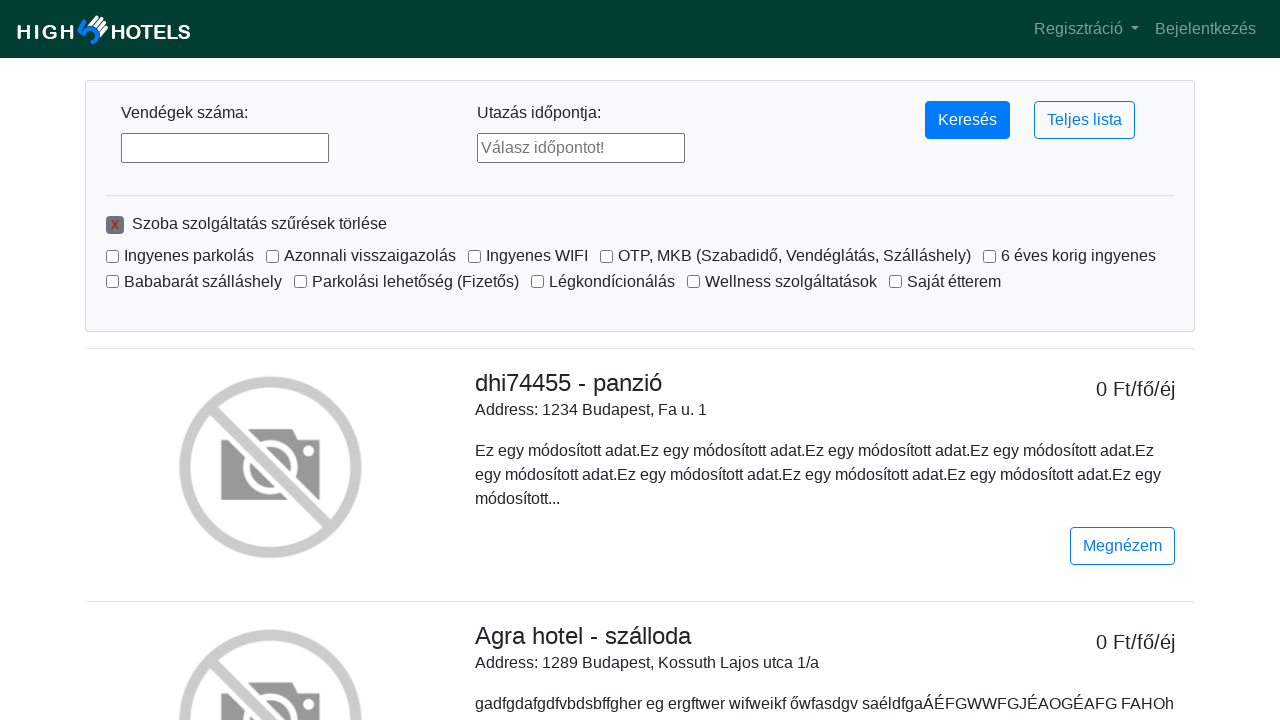